Tests drag and drop functionality by navigating to the interactions section, selecting droppable, and dragging an element to a drop zone

Starting URL: https://demoqa.com/

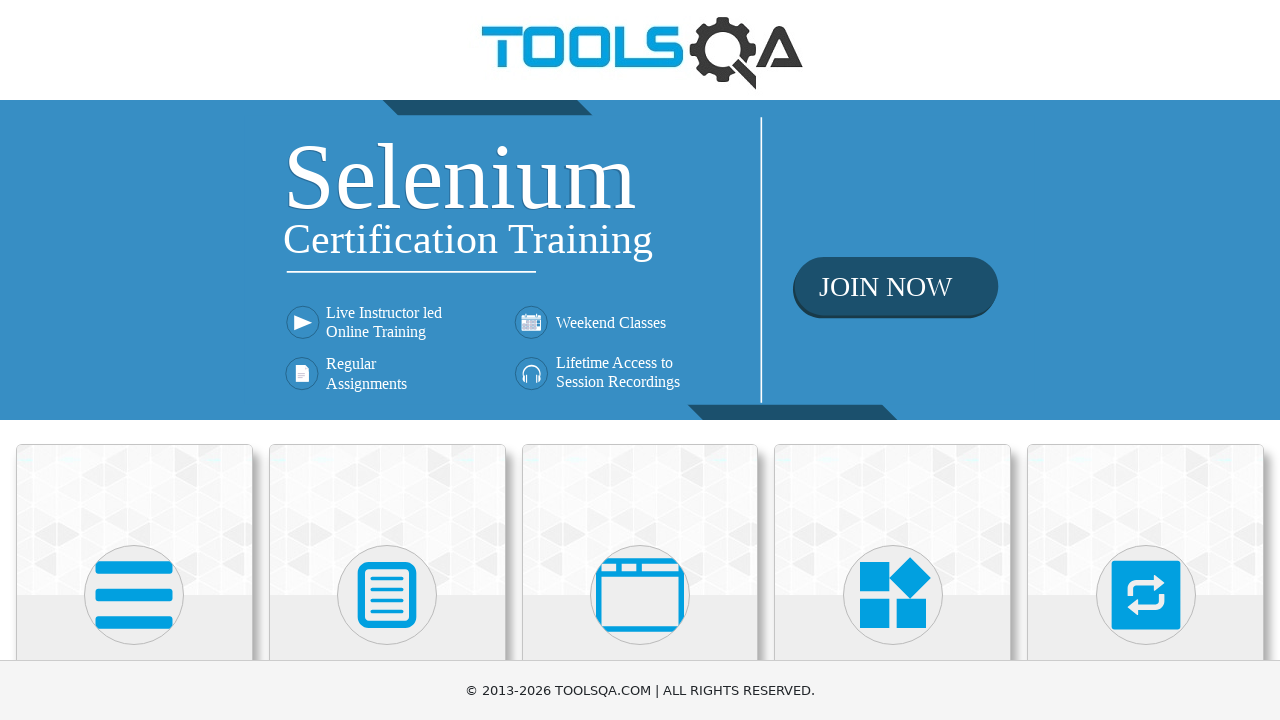

Scrolled down 300px to reveal interactions section
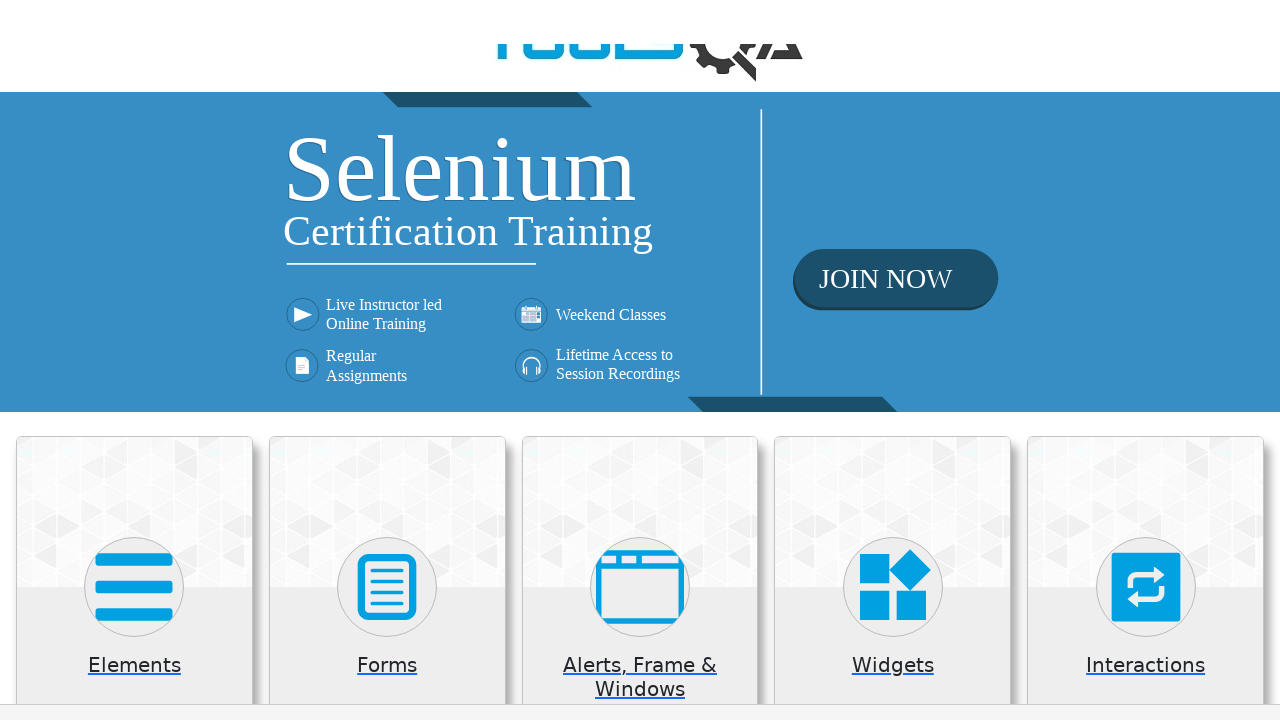

Clicked on Interactions section at (1146, 373) on xpath=//h5[contains(text(),'Interactions')]
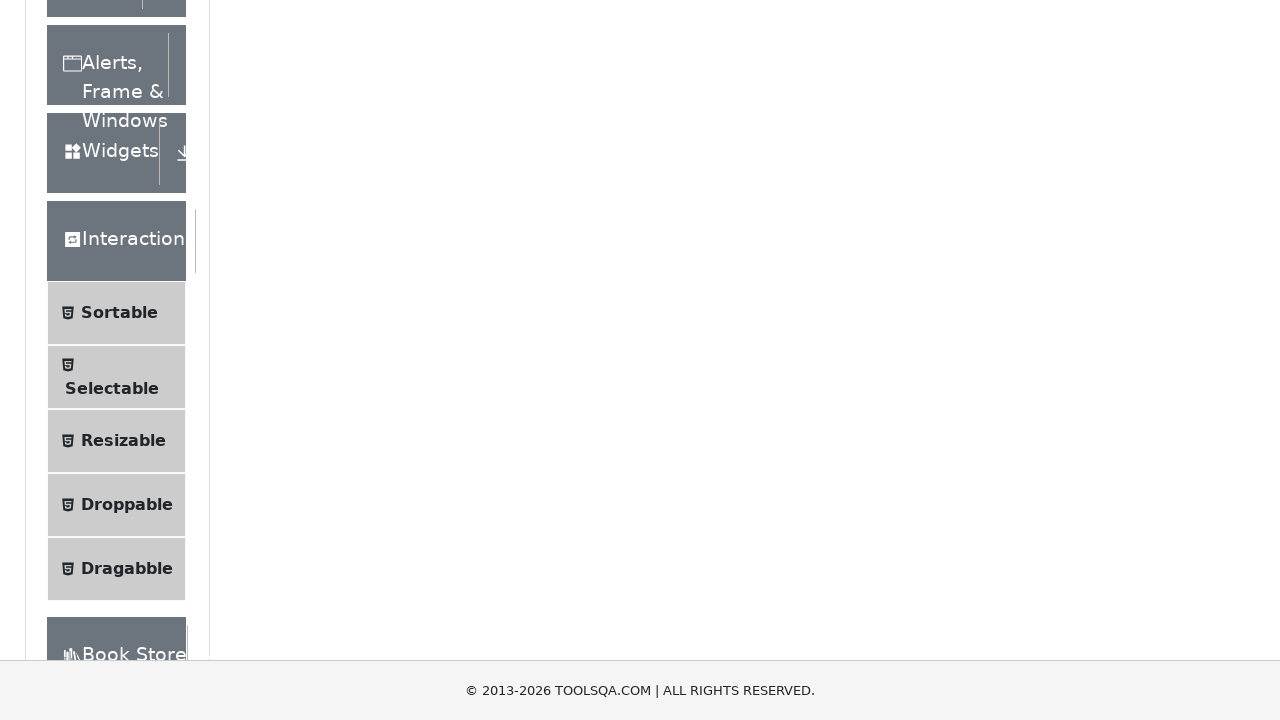

Scrolled down 600px to reveal droppable option
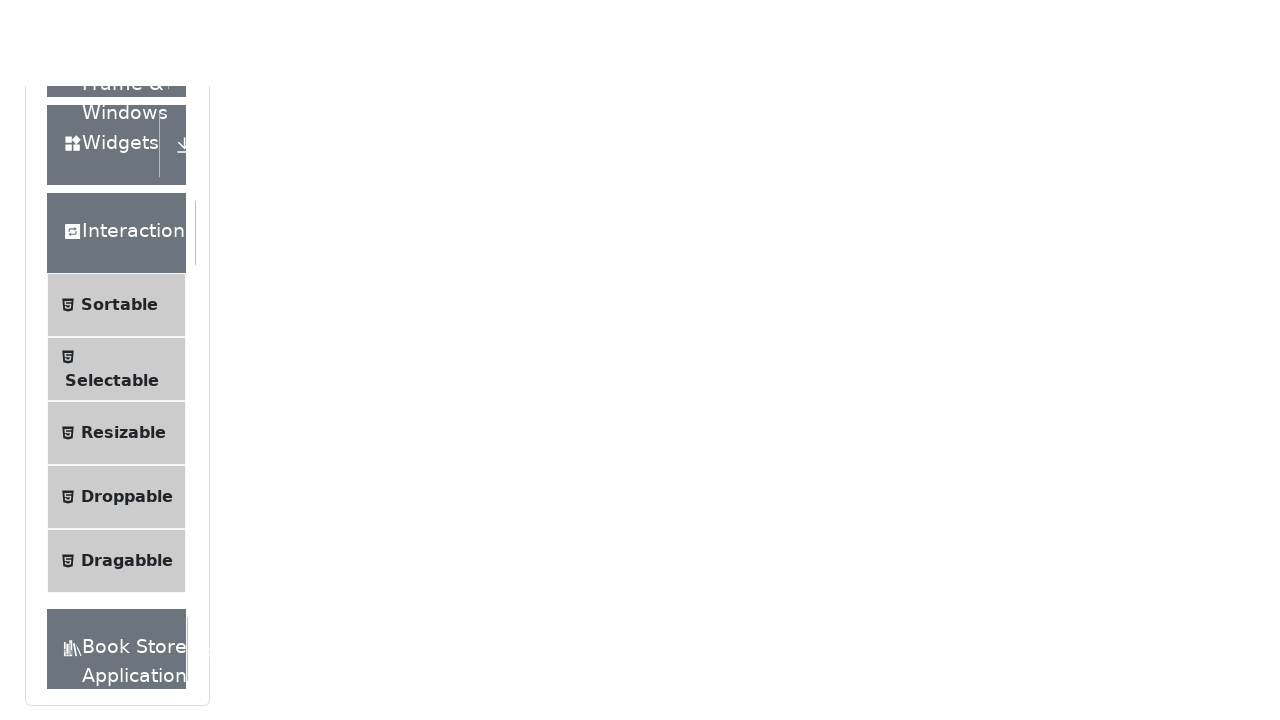

Clicked on Droppable option at (127, 411) on xpath=//span[contains(text(),'Droppable')]
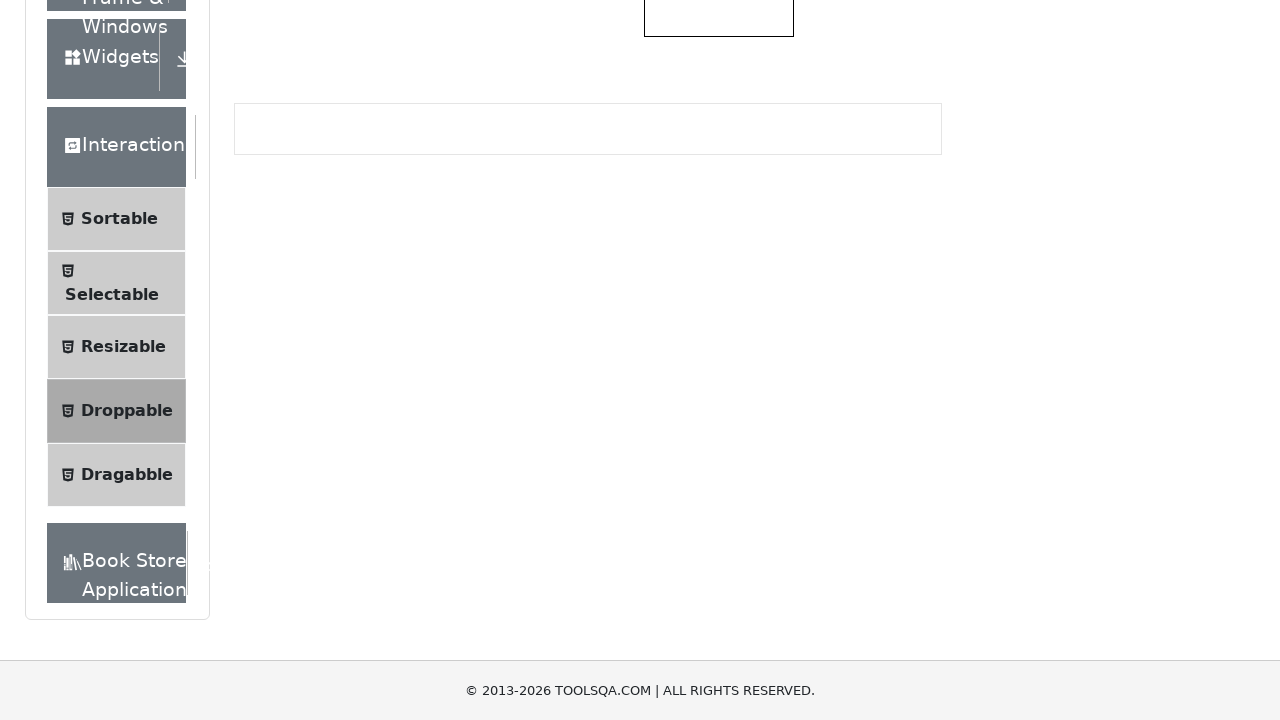

Dragged draggable element to drop zone at (588, 356)
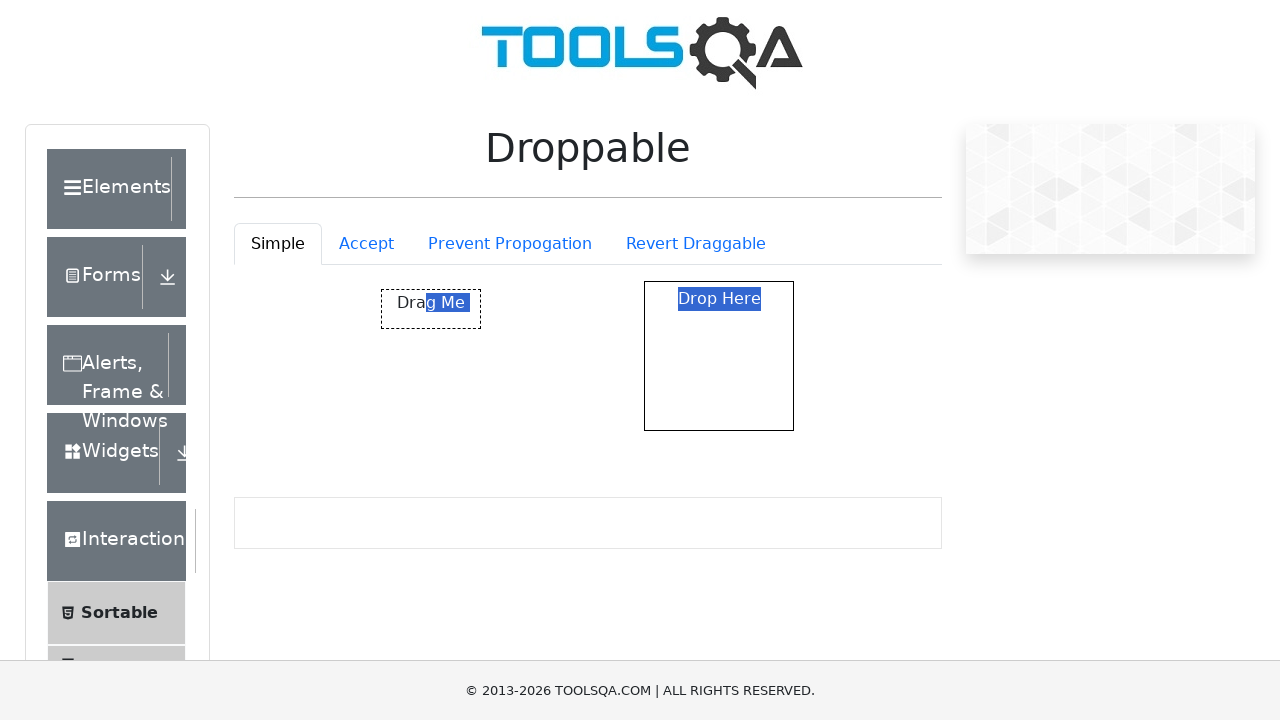

Retrieved drop container text to verify drop success
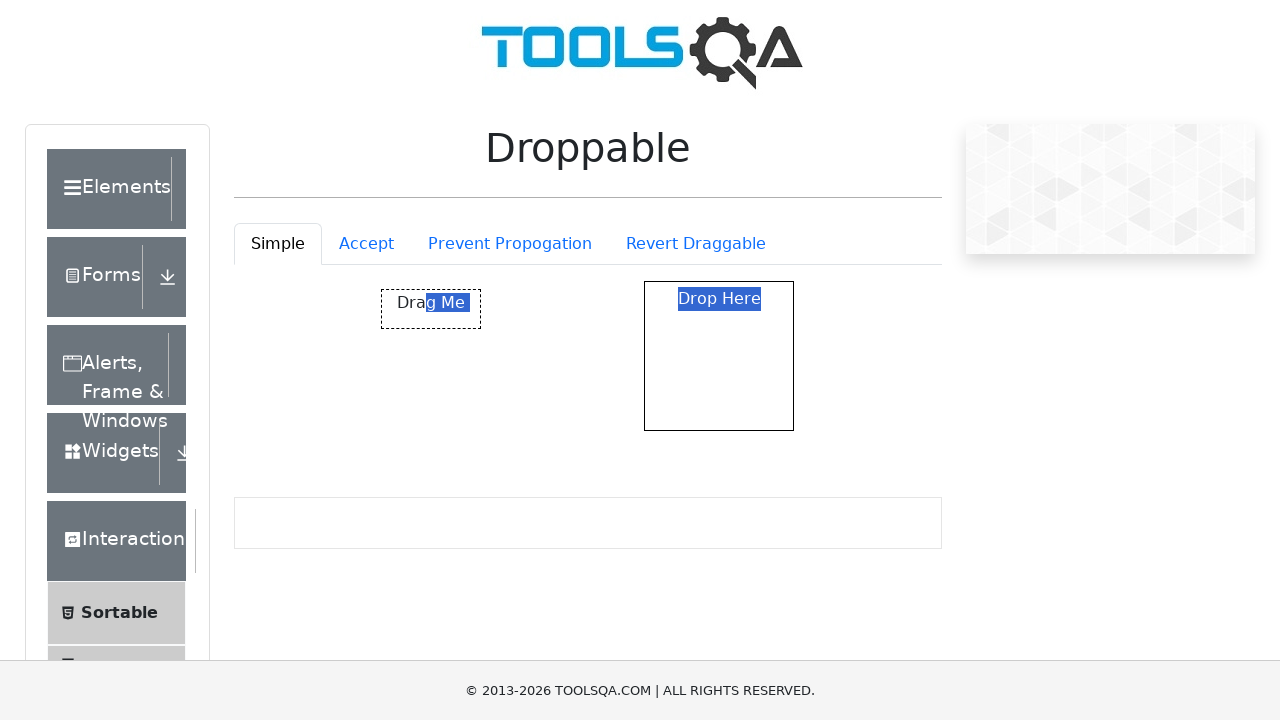

FAIL: Source was not successfully dropped to target
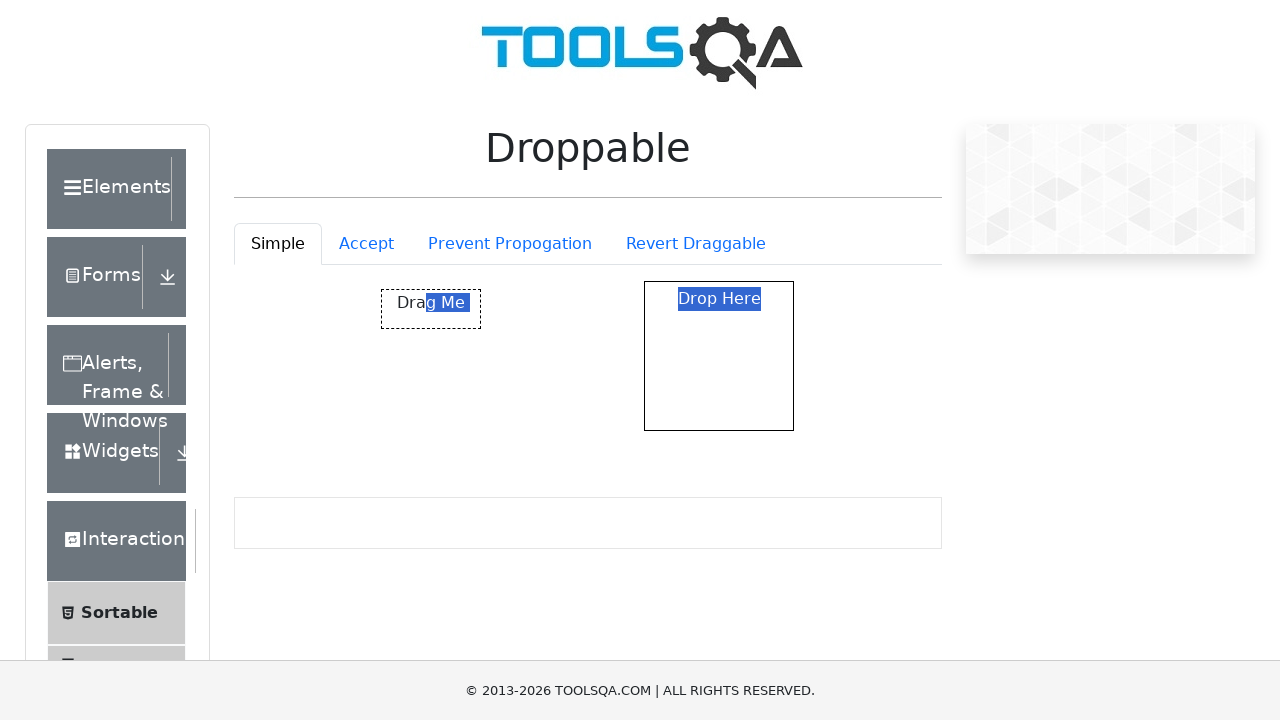

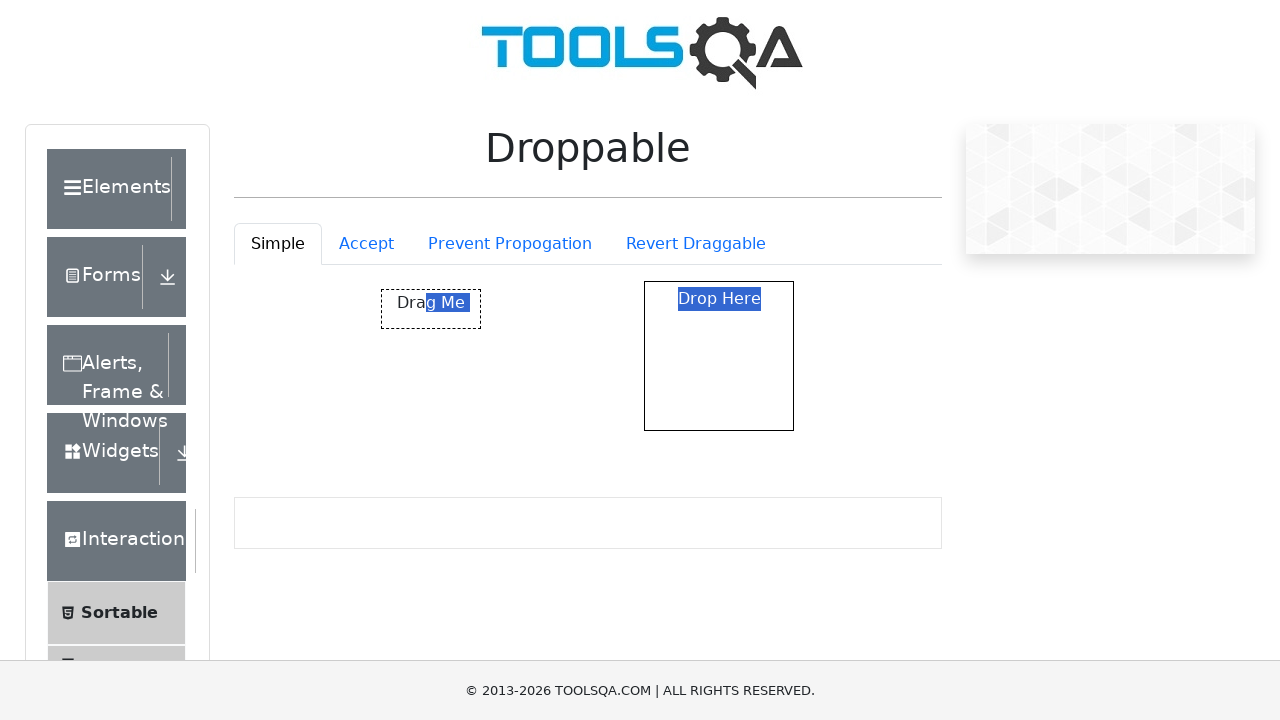